Tests the country dropdown on the OrangeHRM demo request page by verifying the dropdown exists and interacting with it by selecting a country value.

Starting URL: https://www.orangehrm.com/hris-hr-software-demo/

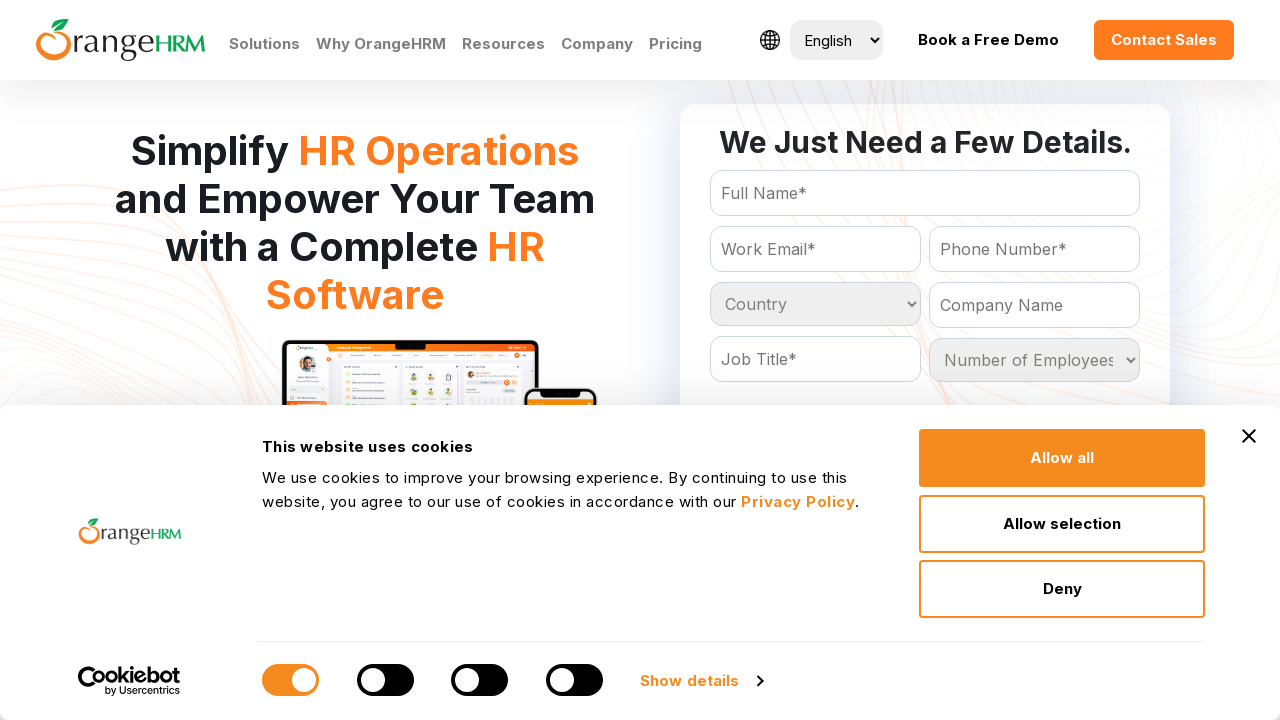

Country dropdown selector loaded and visible
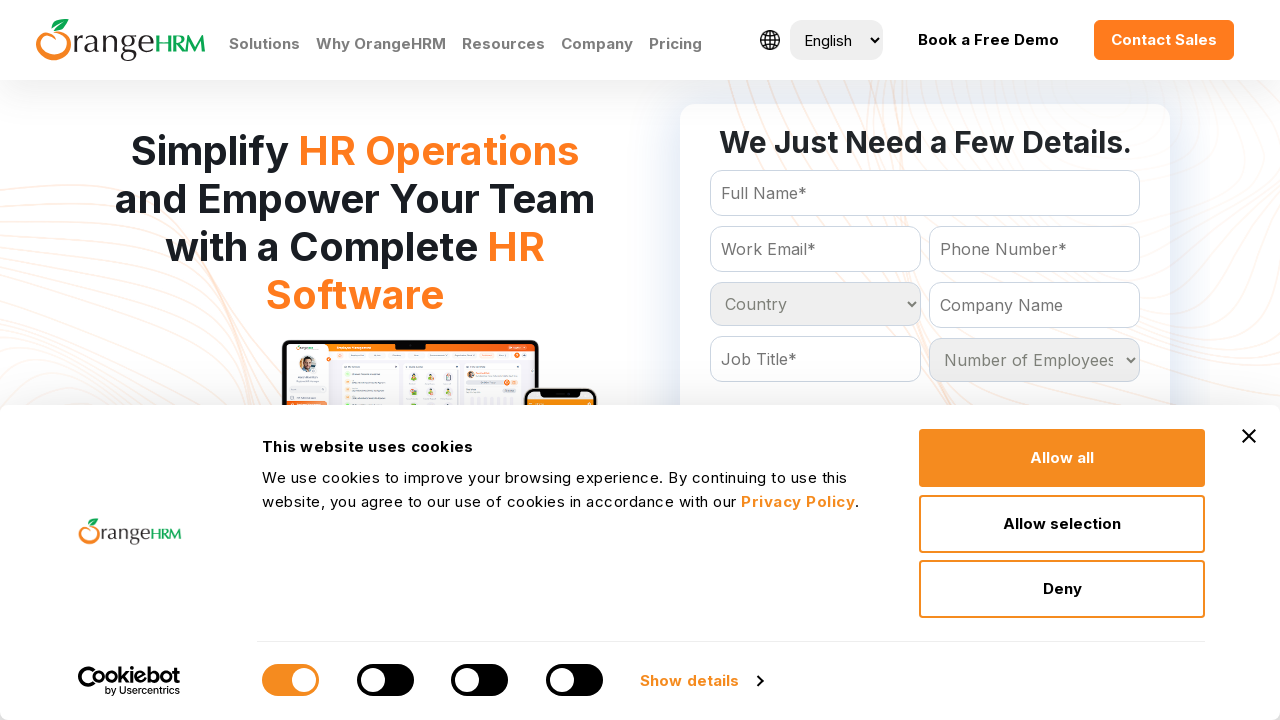

Located country dropdown element
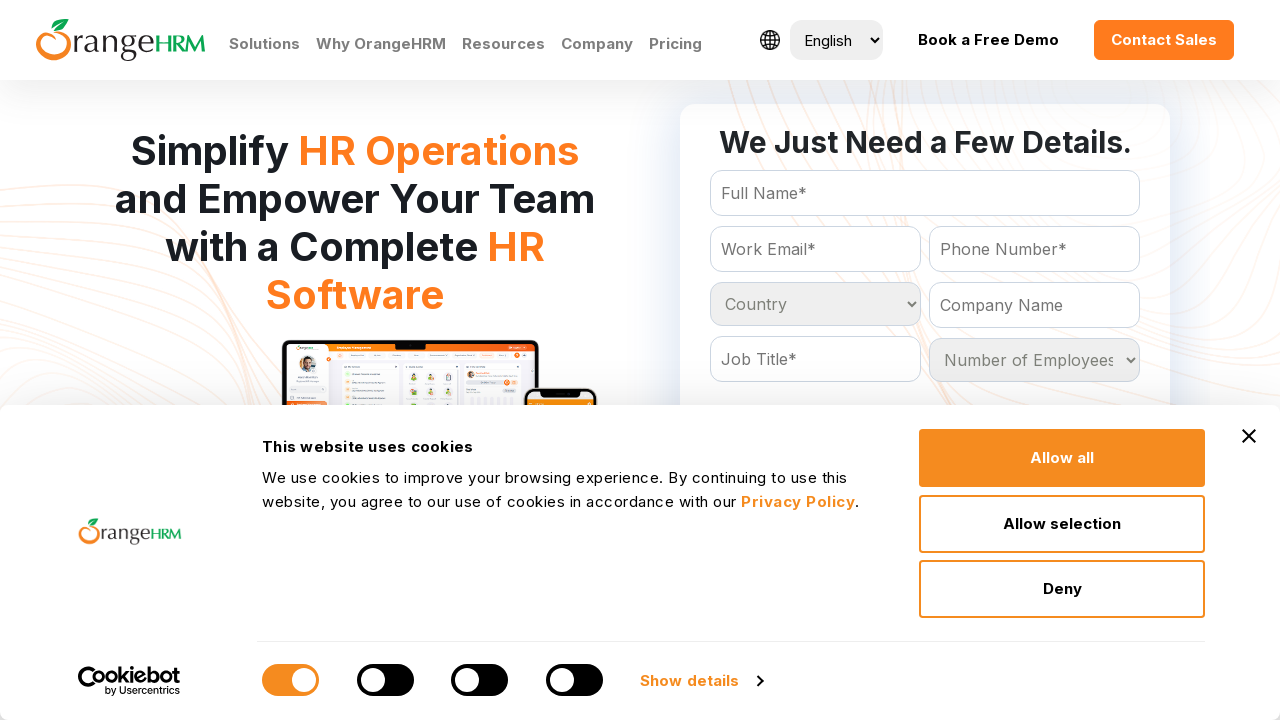

Selected 'United States' from country dropdown on #Form_getForm_Country
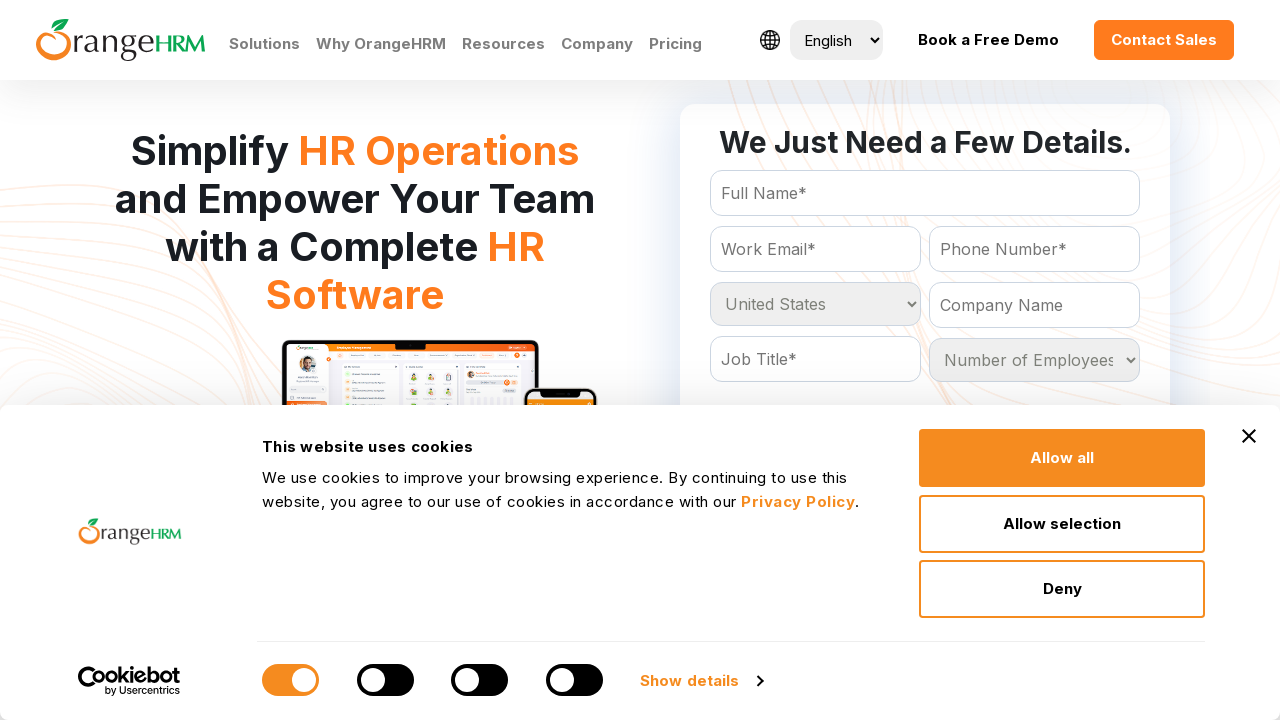

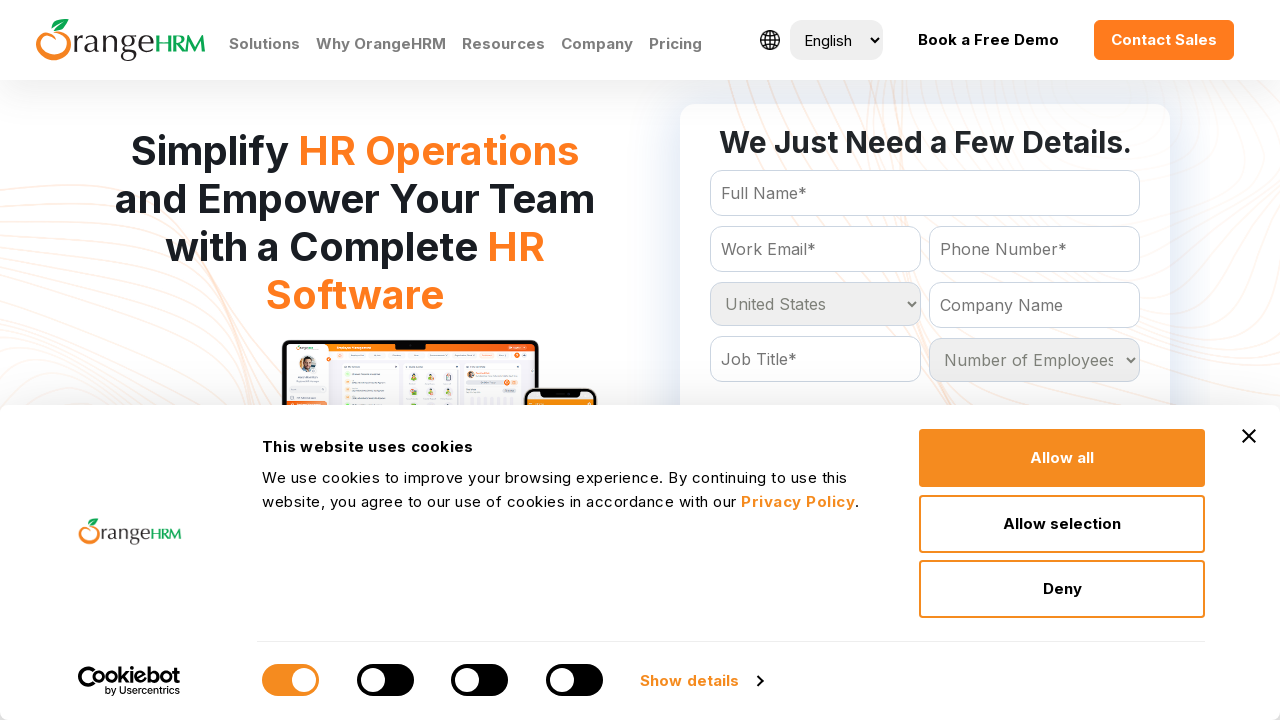